Tests tooltip functionality by hovering over a button and verifying the tooltip text appears

Starting URL: https://demoqa.com/tool-tips/

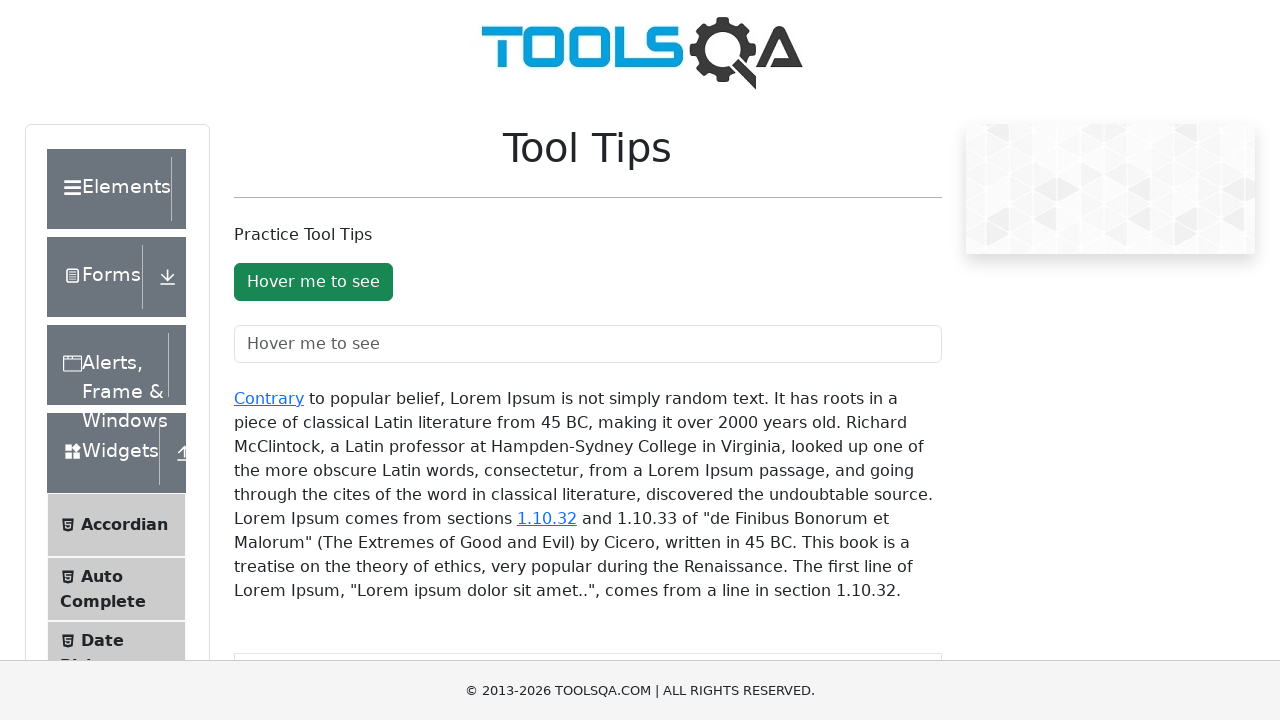

Navigated to tooltip demo page
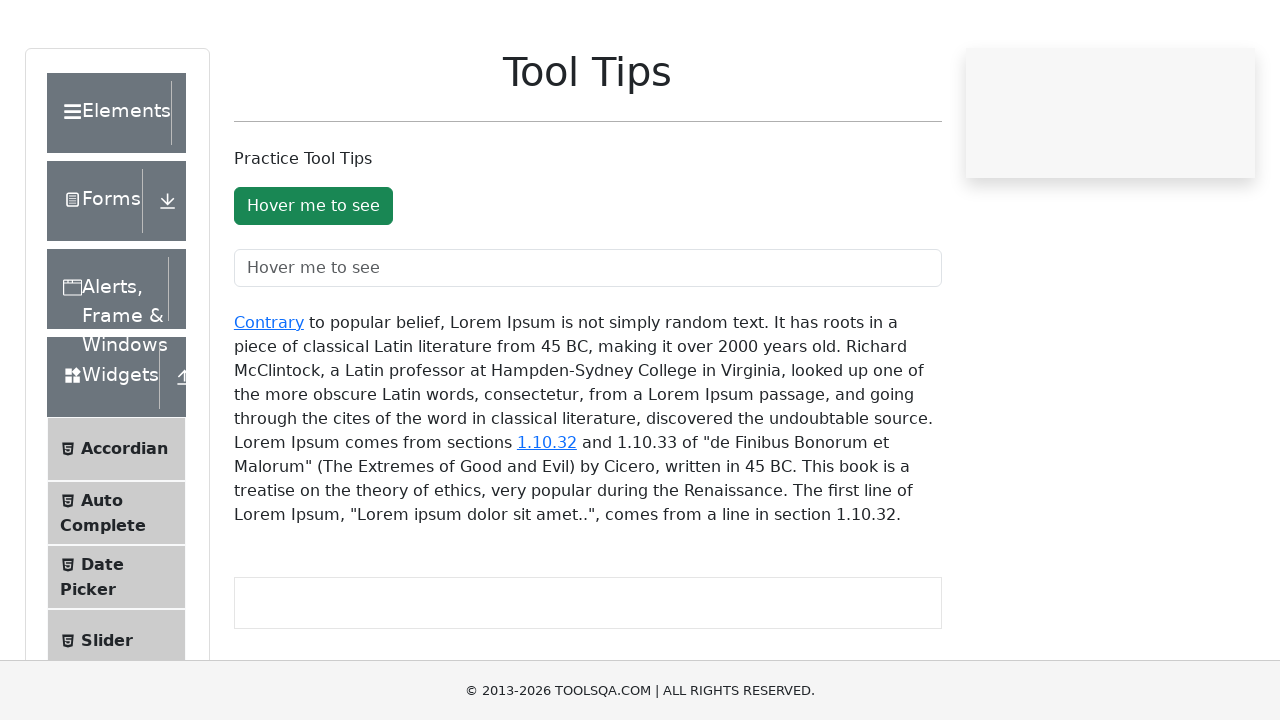

Hovered over 'Hover me to see' button to trigger tooltip at (313, 282) on xpath=//button[normalize-space()='Hover me to see']
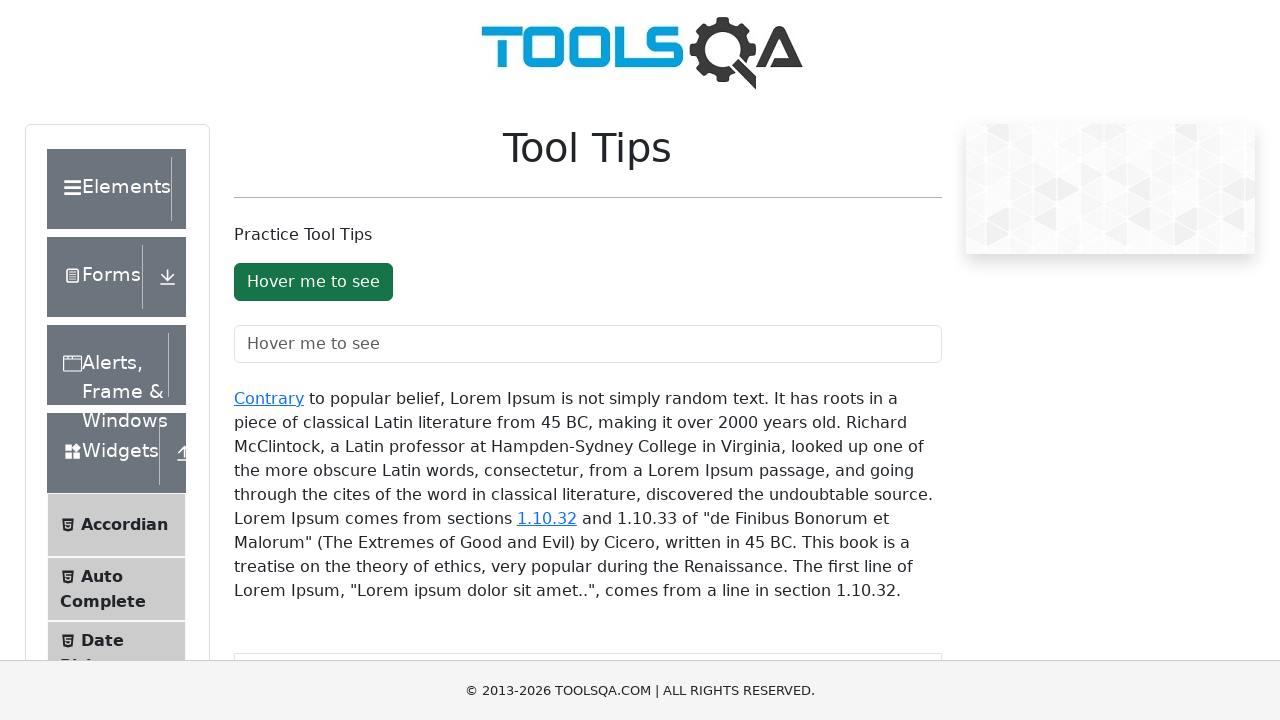

Tooltip text 'You hovered over the Button' appeared and was verified
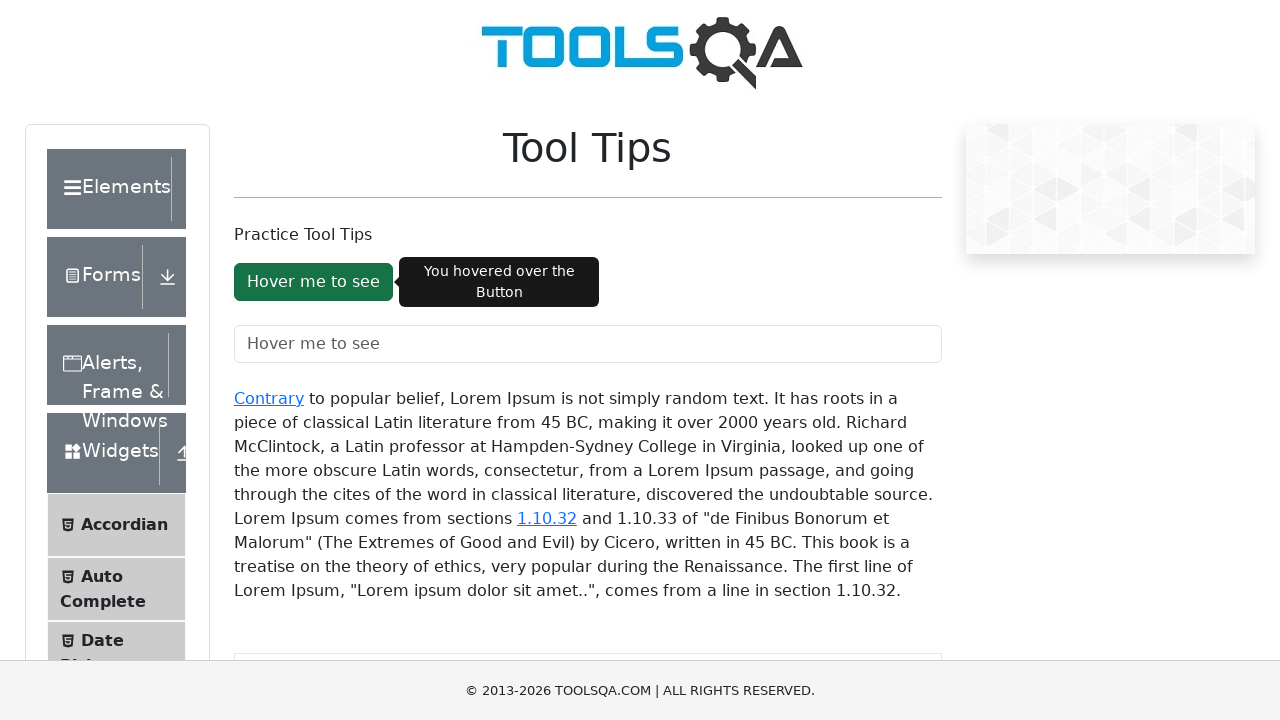

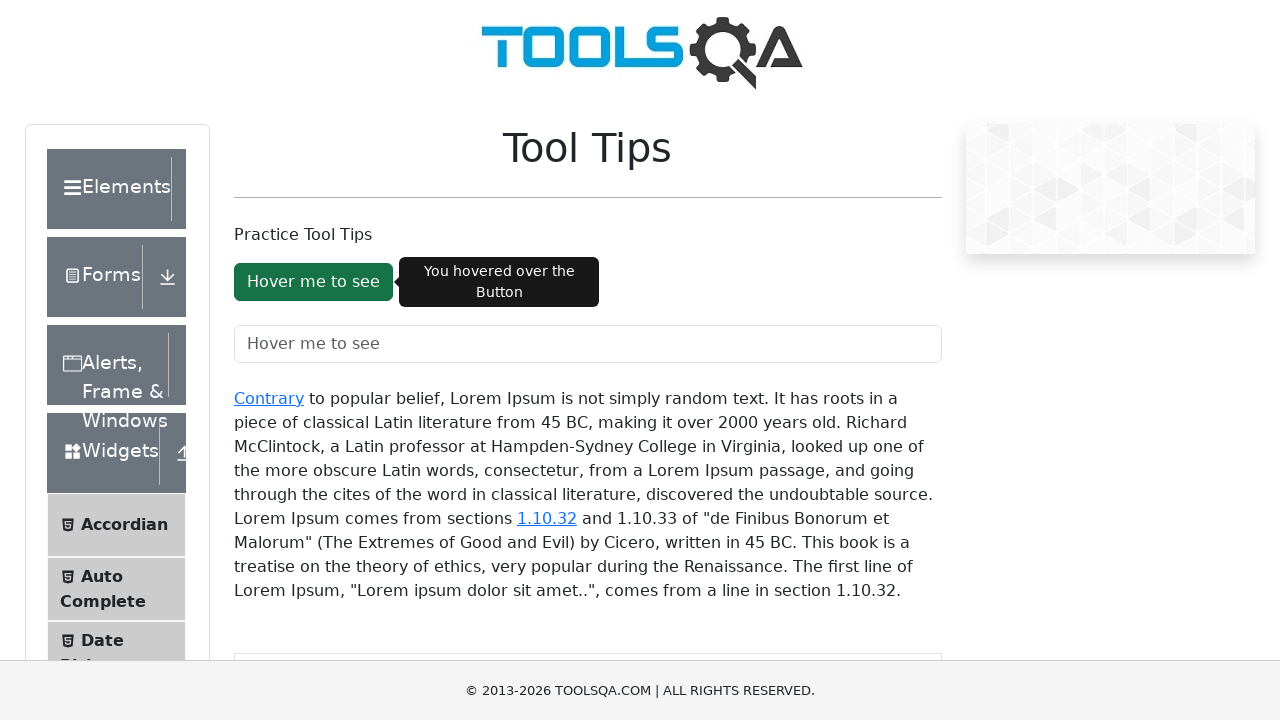